Tests an e-commerce vegetable shopping site by searching for products, verifying product counts, adding items to cart, and checking the brand logo text.

Starting URL: https://rahulshettyacademy.com/seleniumPractise/#/

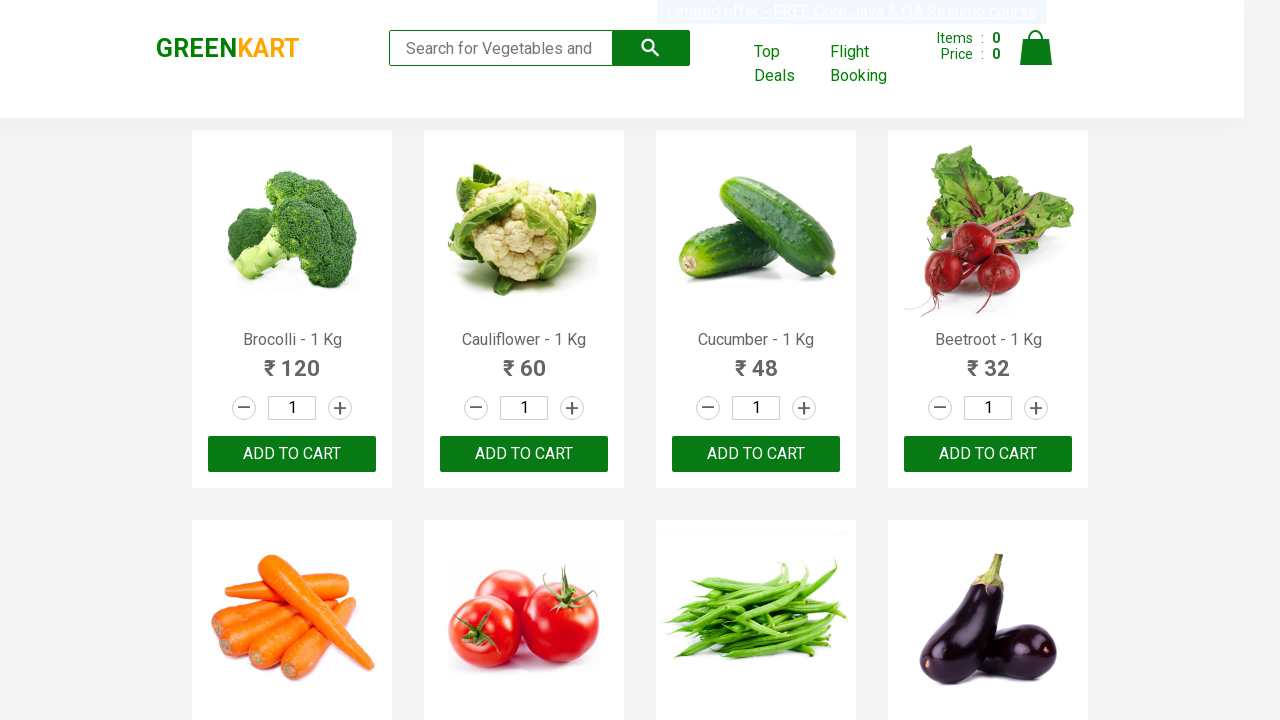

Filled search box with 'ca' to filter vegetable products on .search-keyword
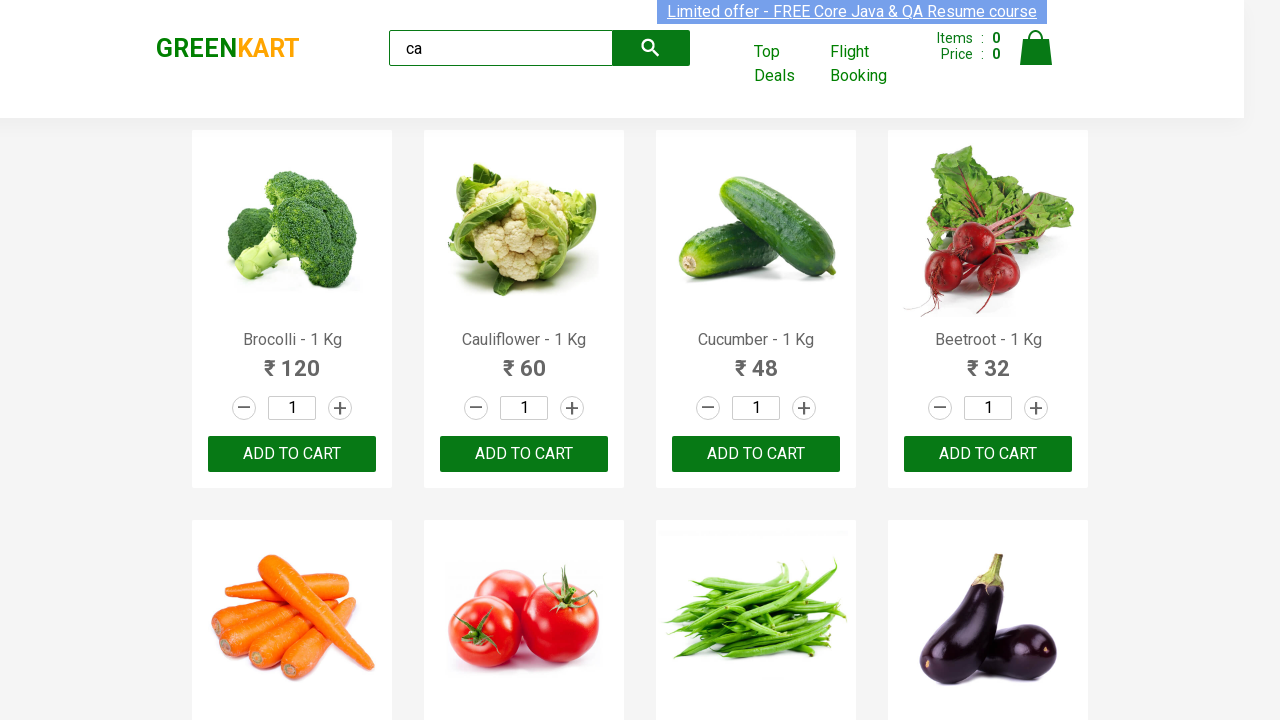

Waited 2 seconds for search results to load
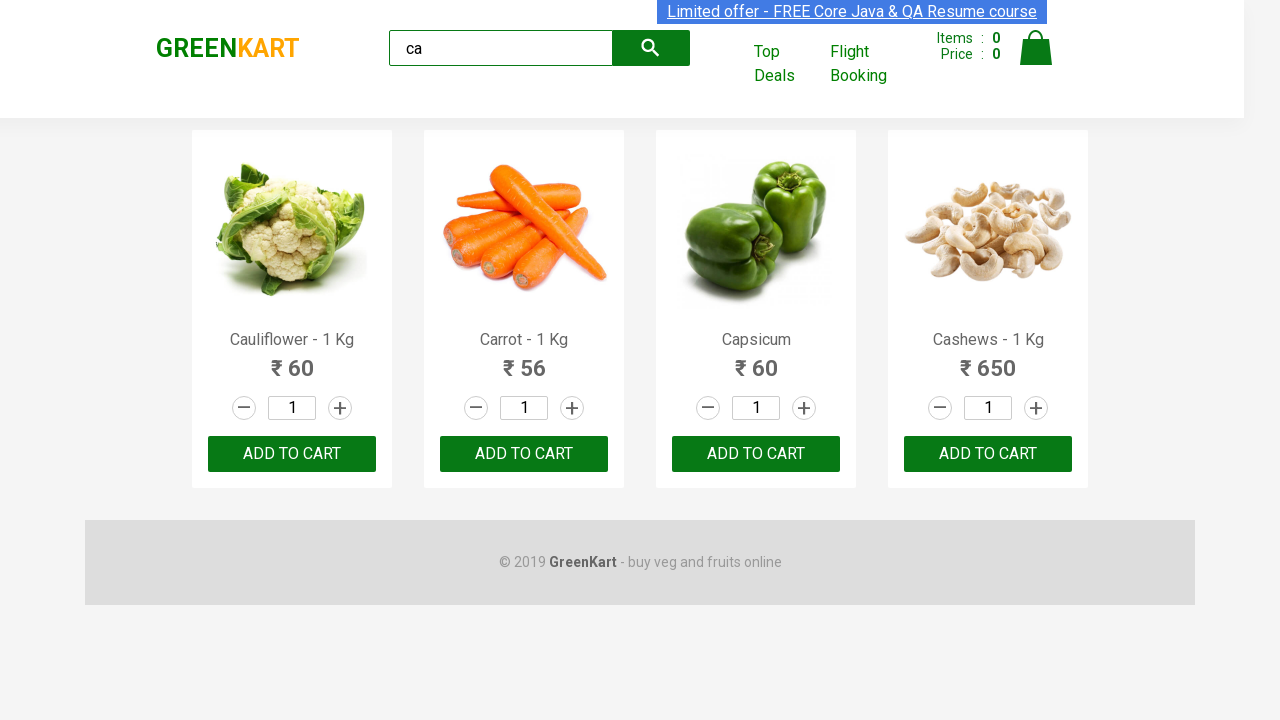

Product elements loaded and visible
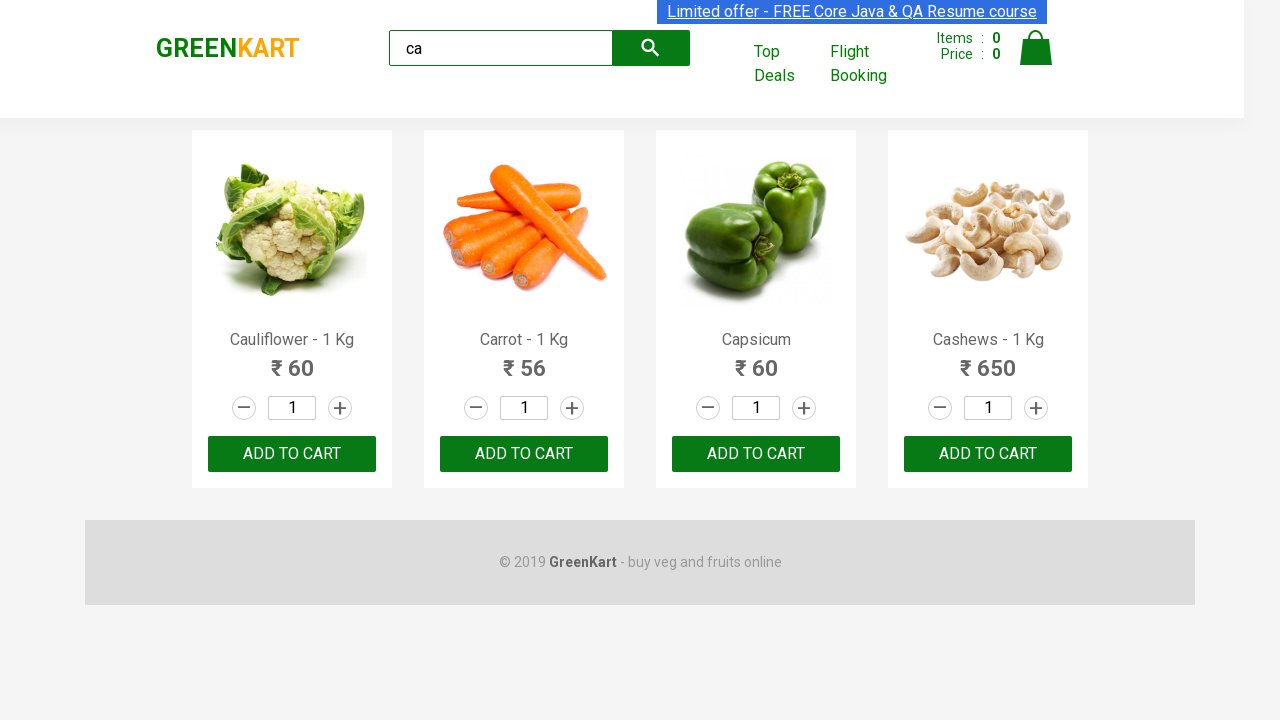

Verified at least 4 products are displayed (found 5)
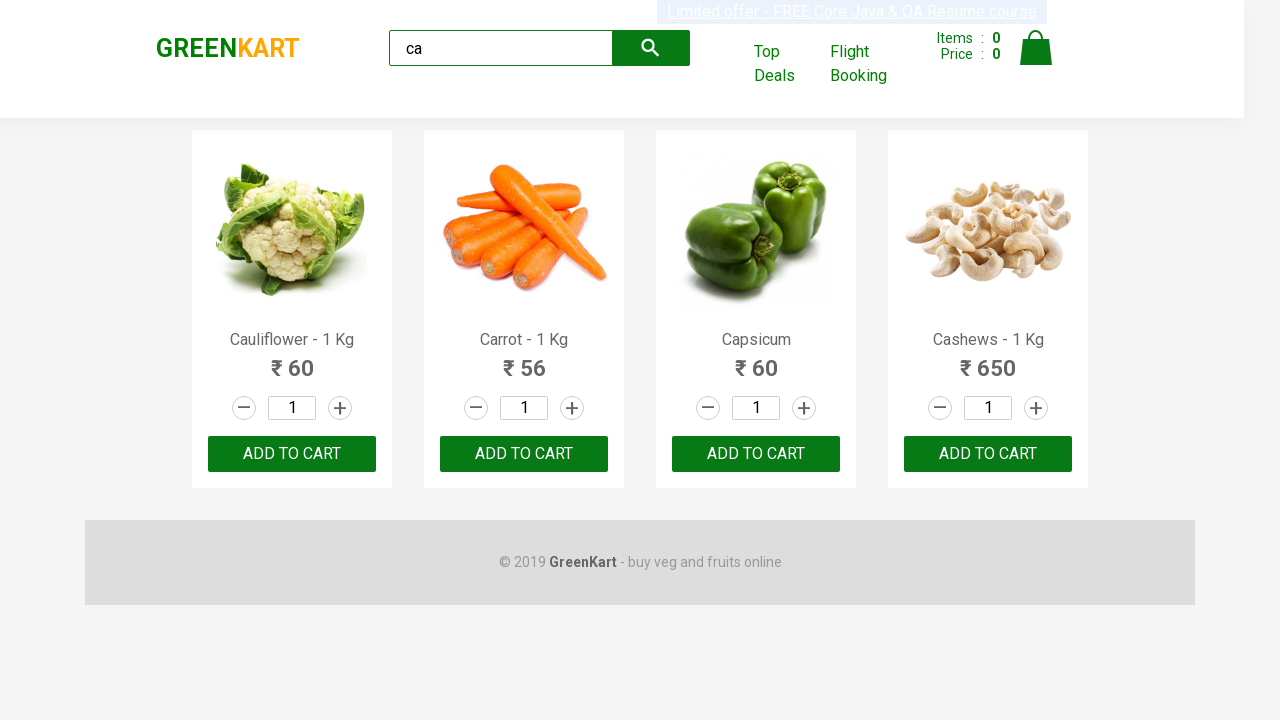

Clicked ADD TO CART button on the 3rd product at (756, 454) on :nth-child(3) > .product-action > button
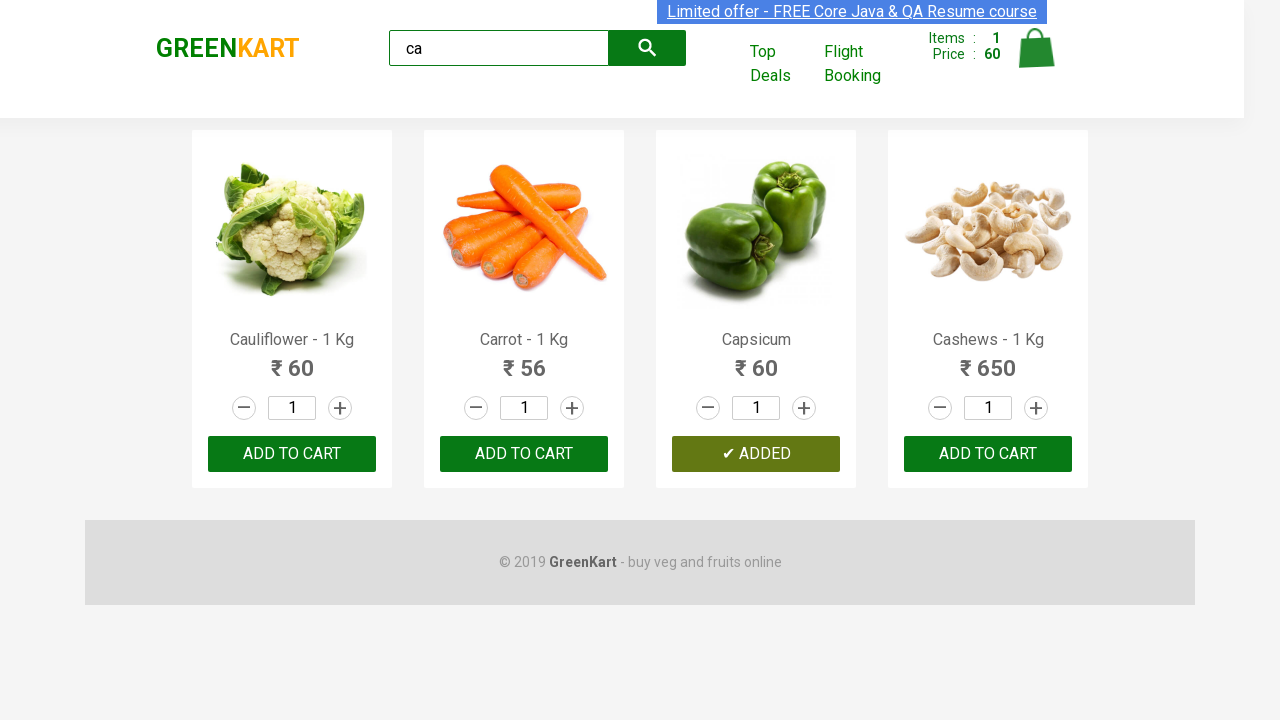

Clicked ADD TO CART button on the 2nd product at (756, 454) on .products .product >> nth=2 >> button
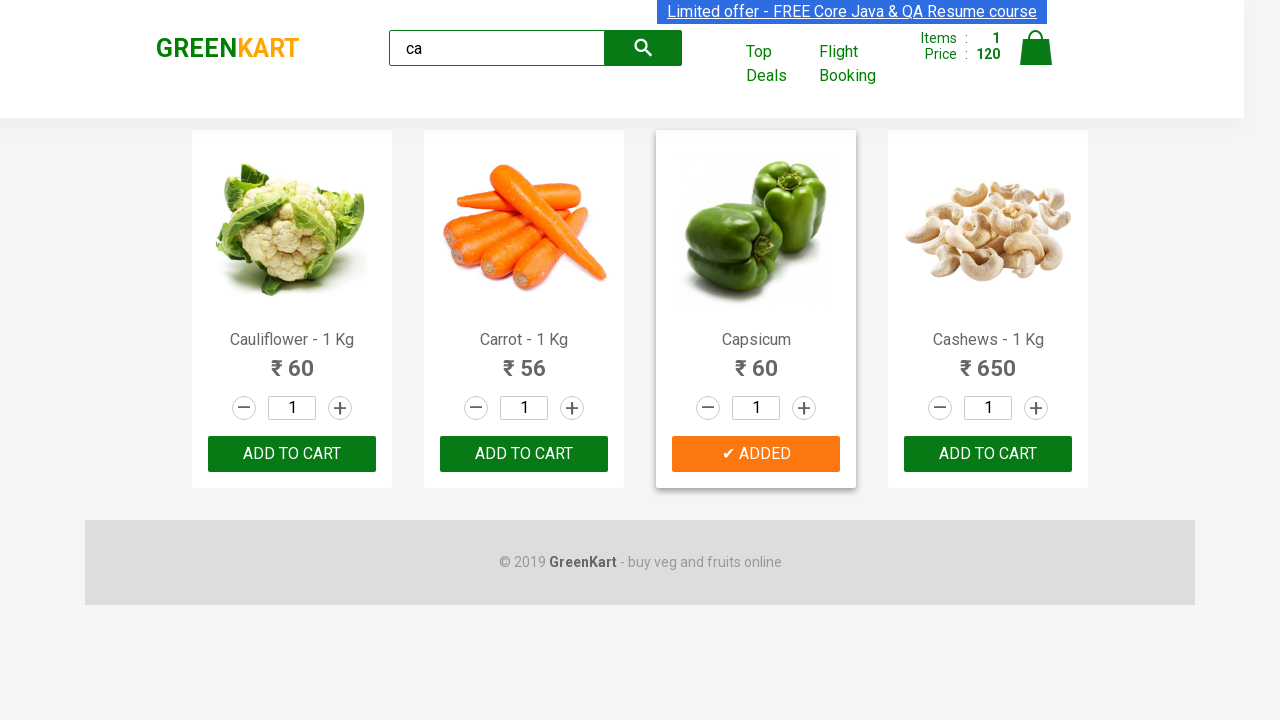

Found and clicked ADD TO CART for Cashews product at index 3 at (988, 454) on .products .product >> nth=3 >> button
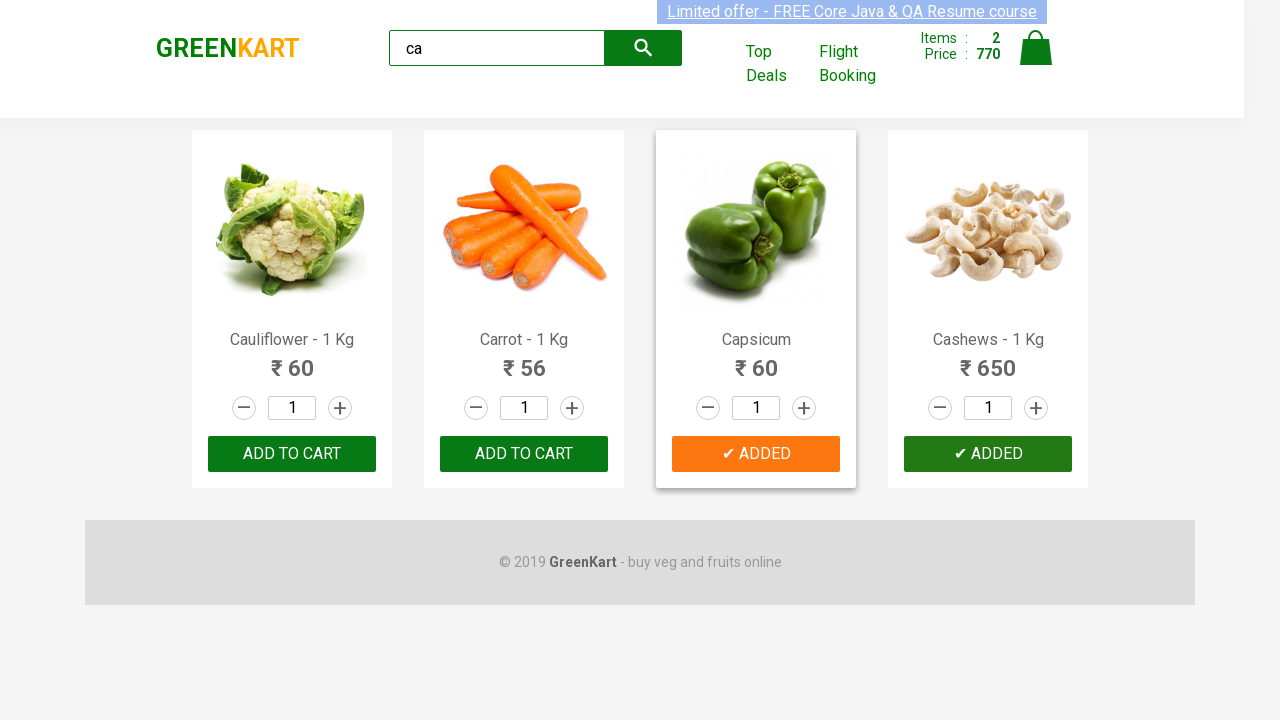

Retrieved brand logo text: 'GREENKART'
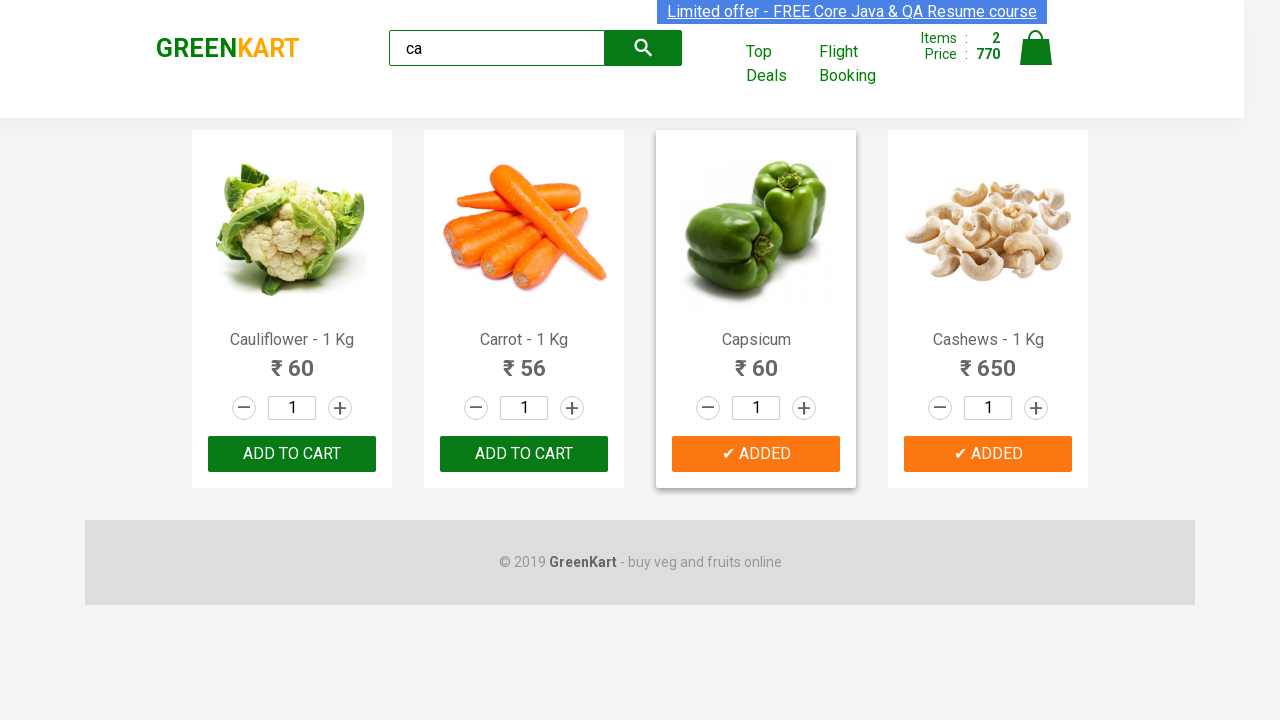

Verified brand logo text is 'GREENKART'
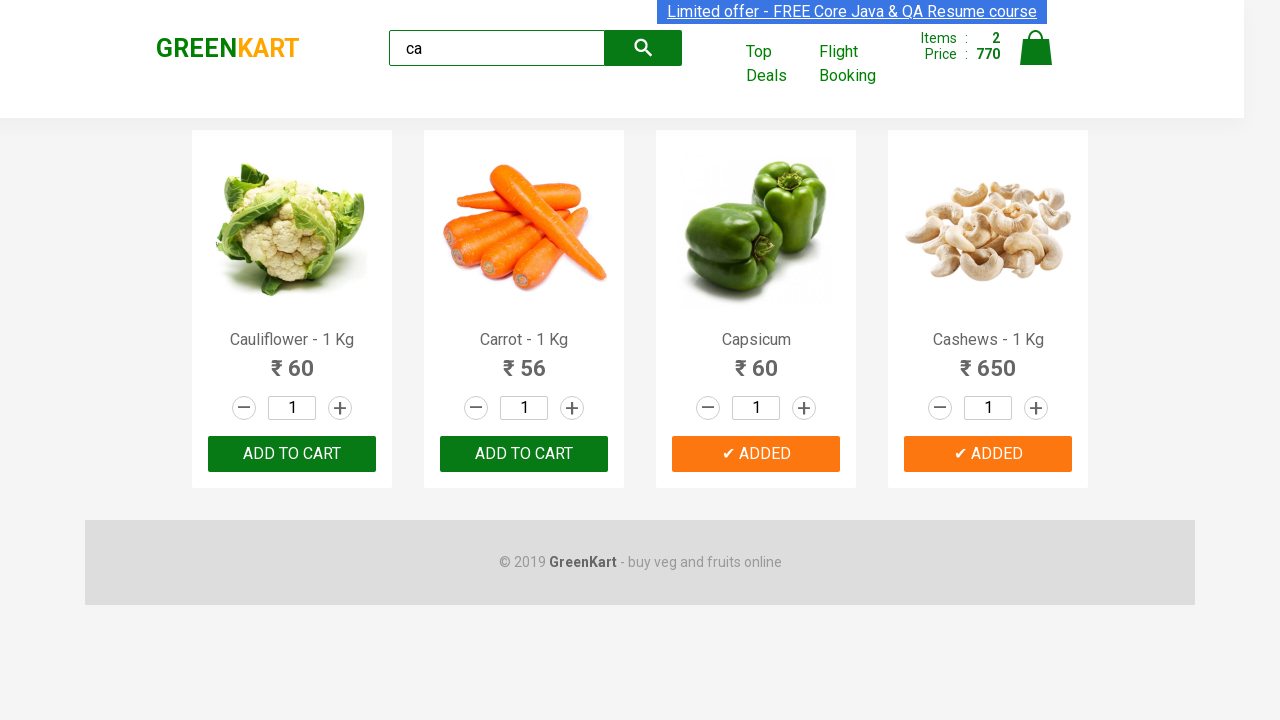

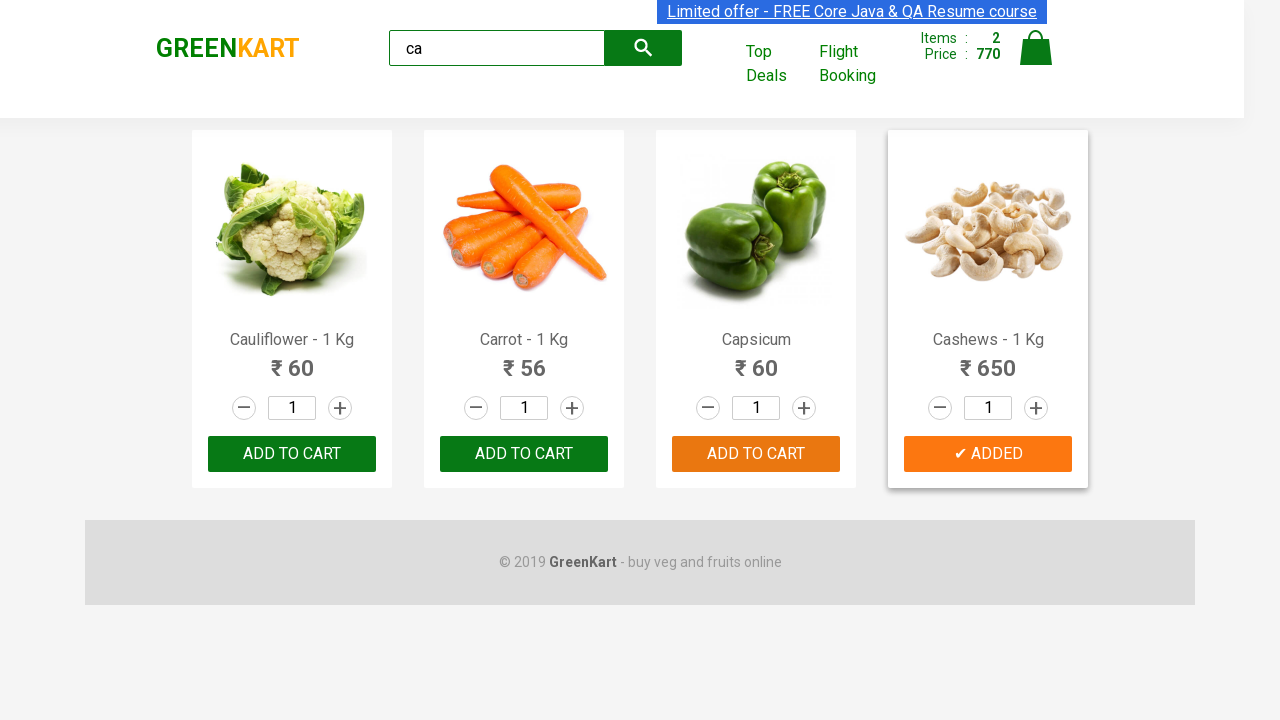